Tests JavaScript confirmation dialog by accepting and dismissing it in different scenarios

Starting URL: https://v1.training-support.net/selenium/javascript-alerts

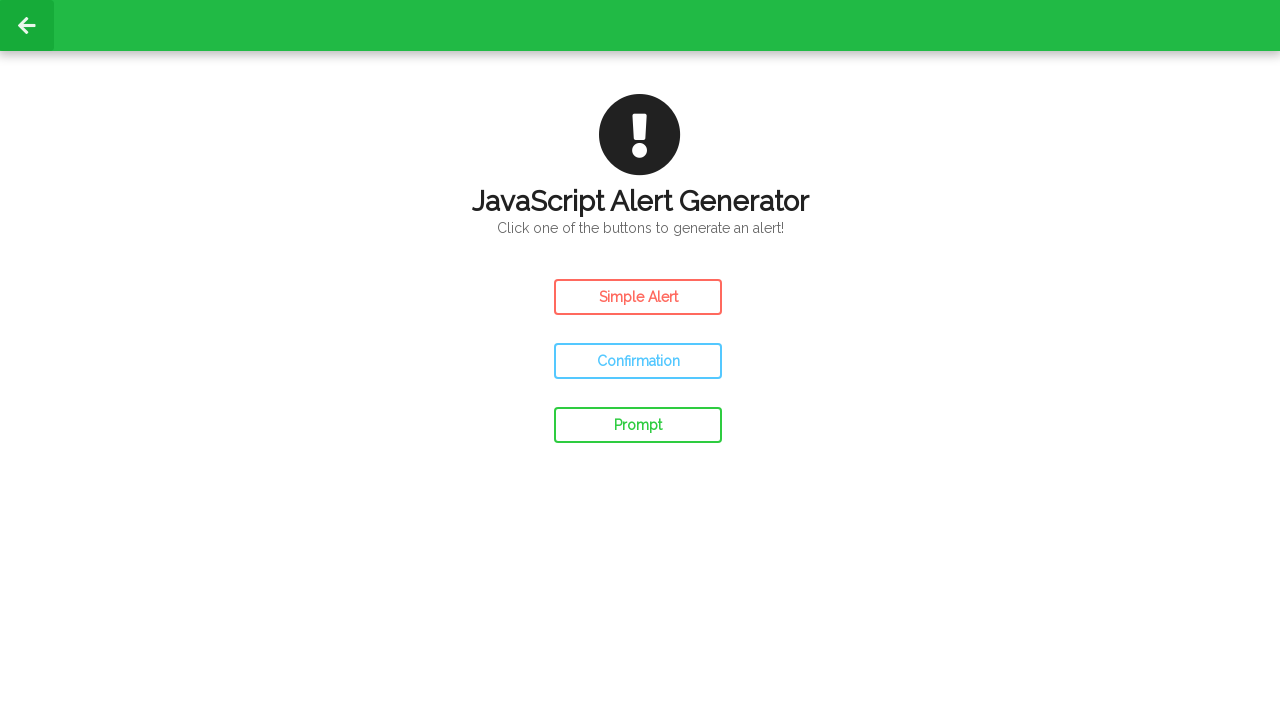

Clicked the Confirm Alert button at (638, 361) on #confirm
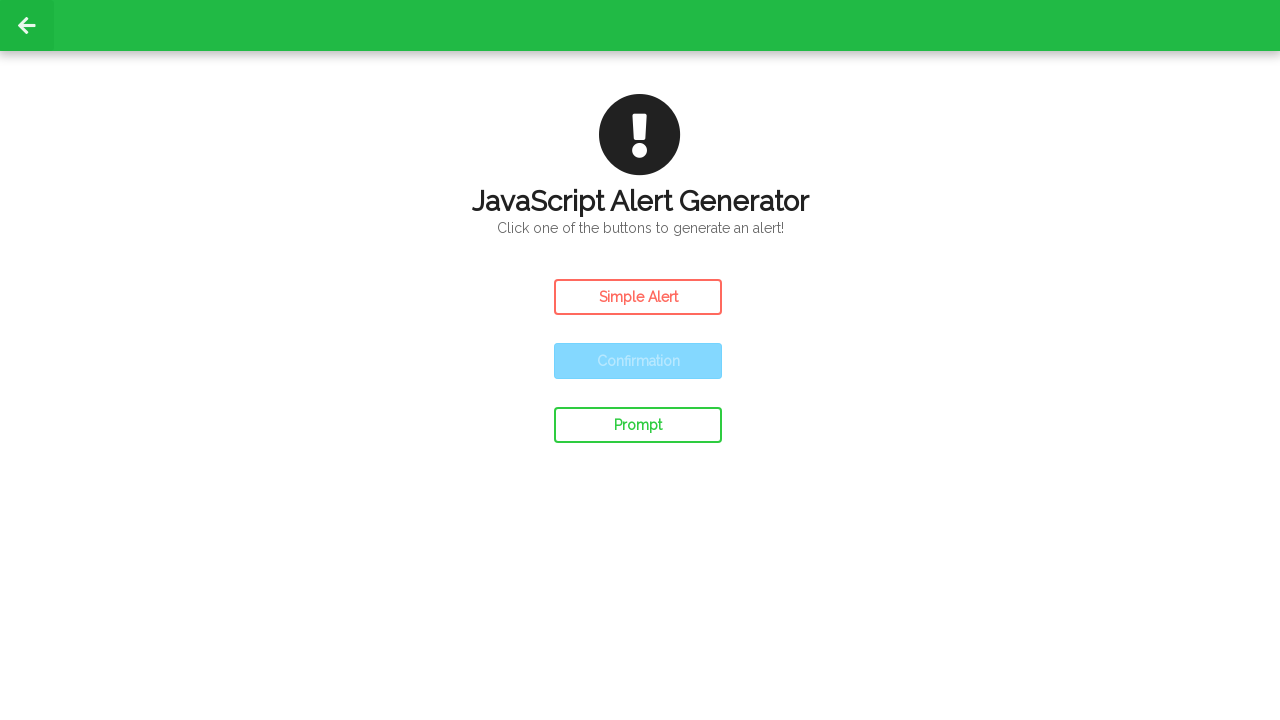

Set up dialog handler to accept confirmation
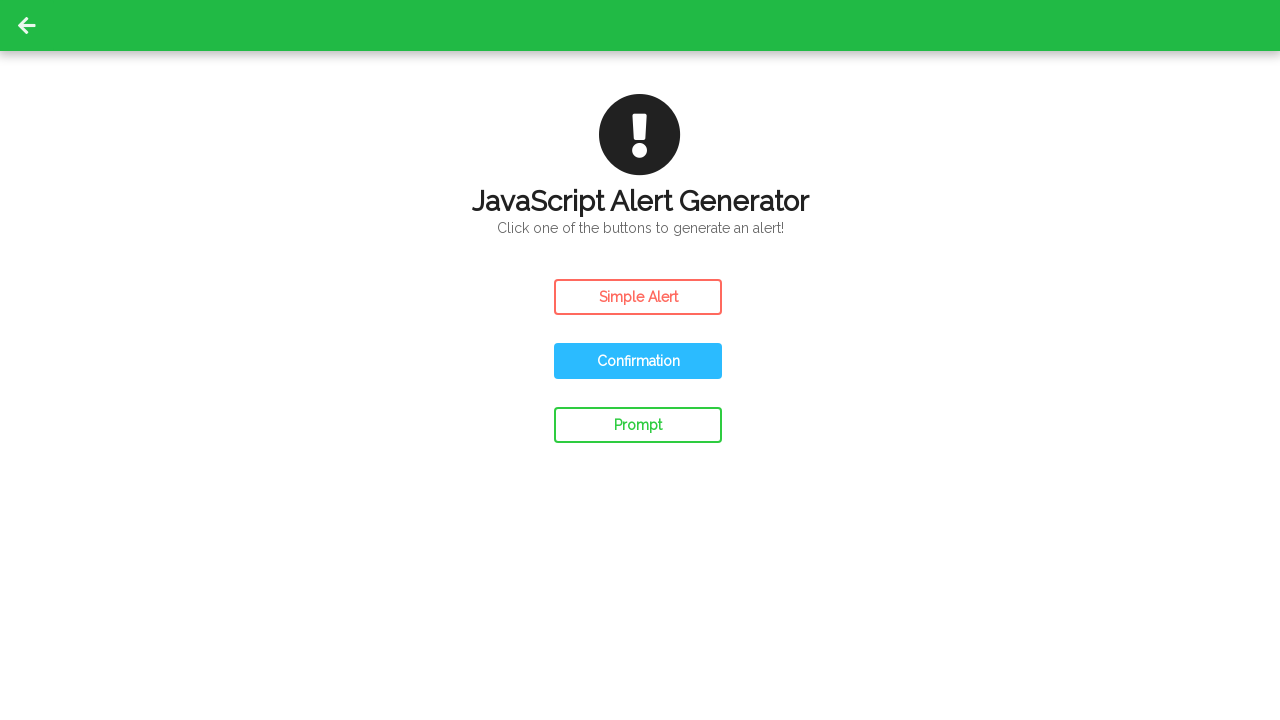

Clicked Confirm Alert button and accepted the dialog at (638, 361) on #confirm
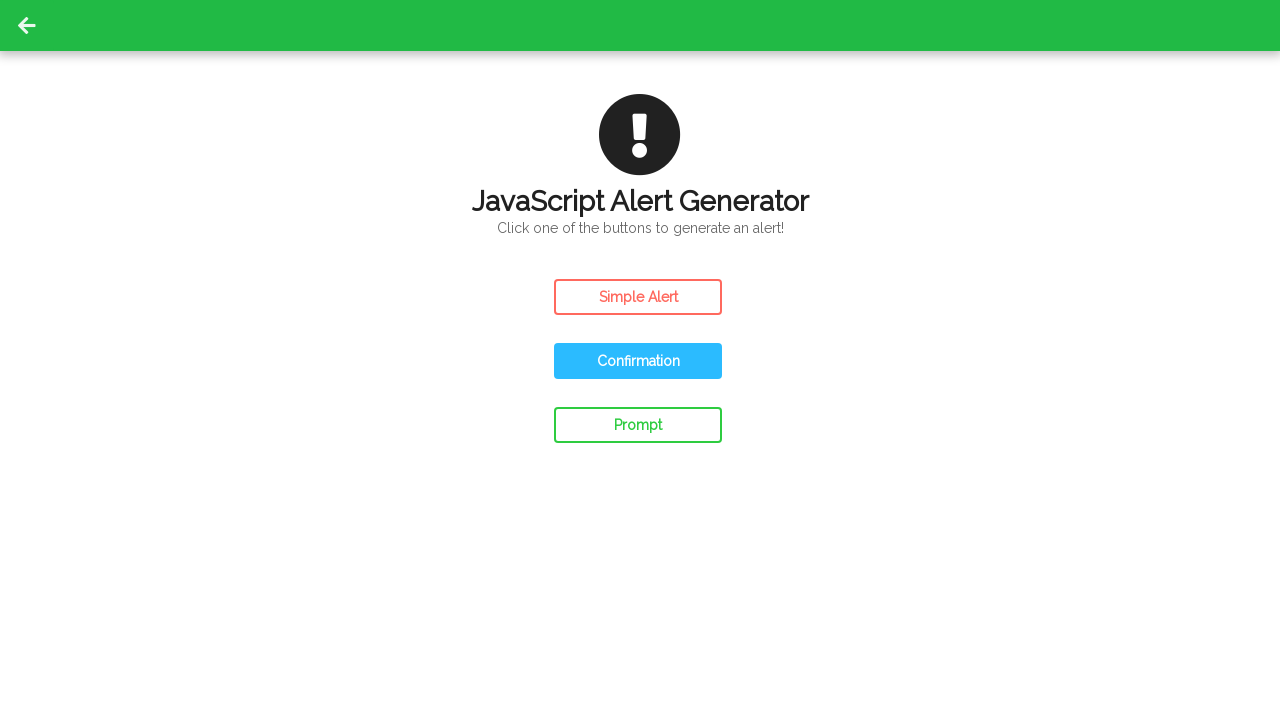

Set up dialog handler to dismiss confirmation
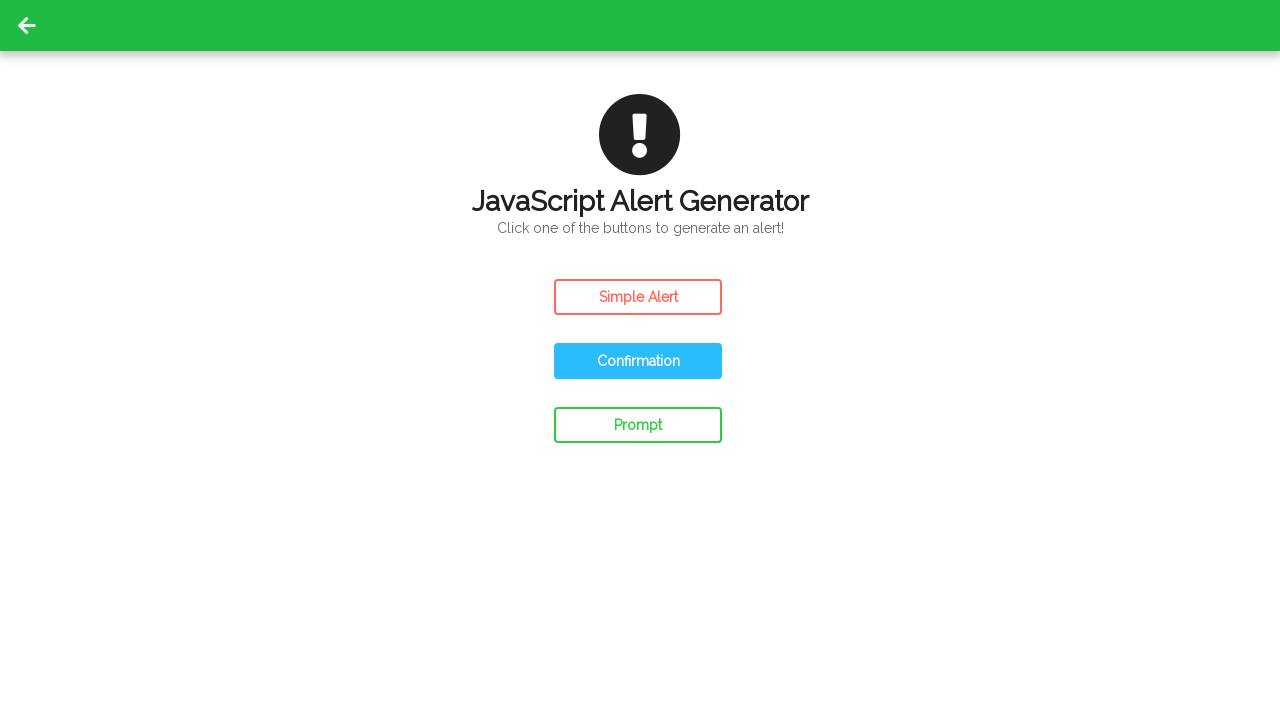

Clicked Confirm Alert button and dismissed the dialog at (638, 361) on #confirm
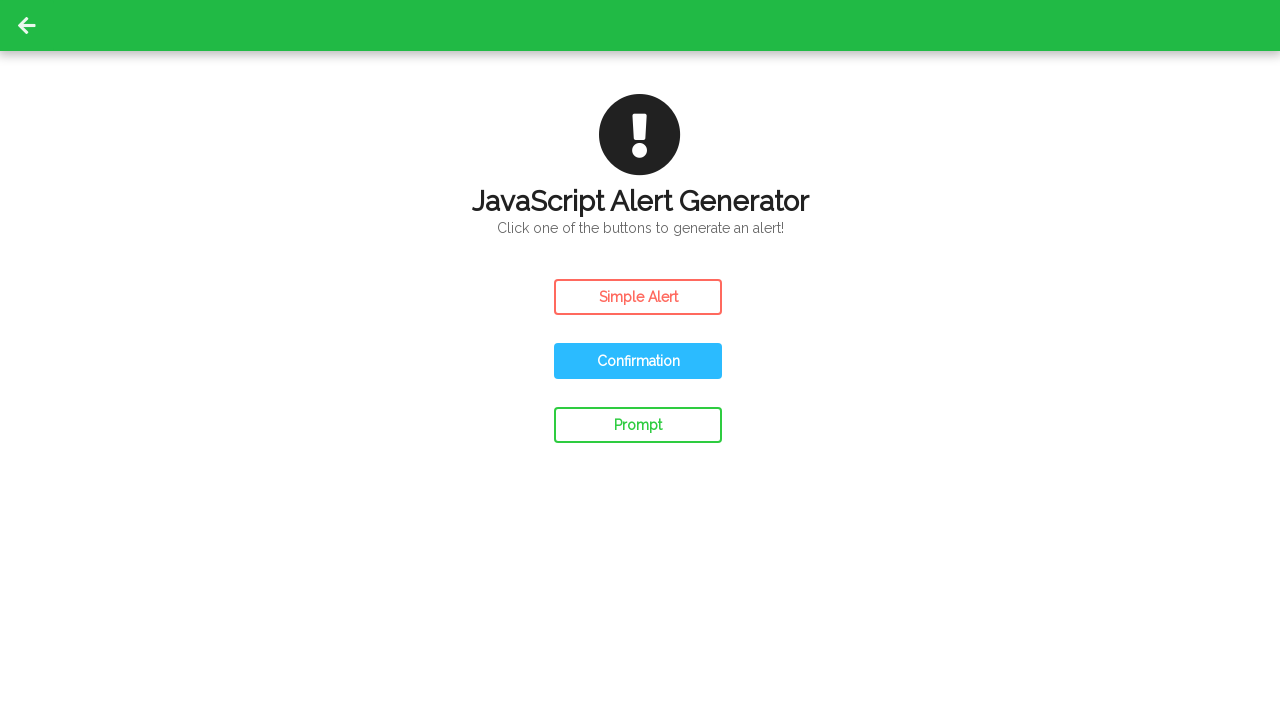

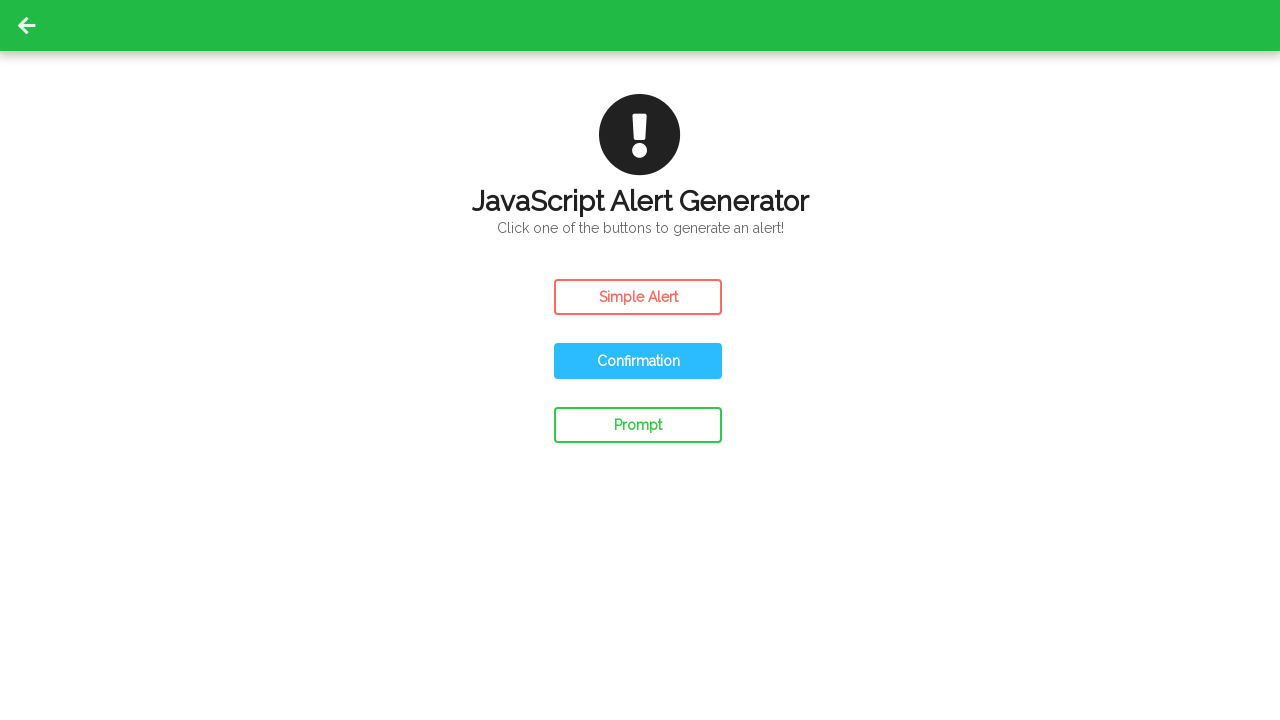